Tests the Python.org search functionality by entering "pycon" in the search box and submitting the search query

Starting URL: http://www.python.org

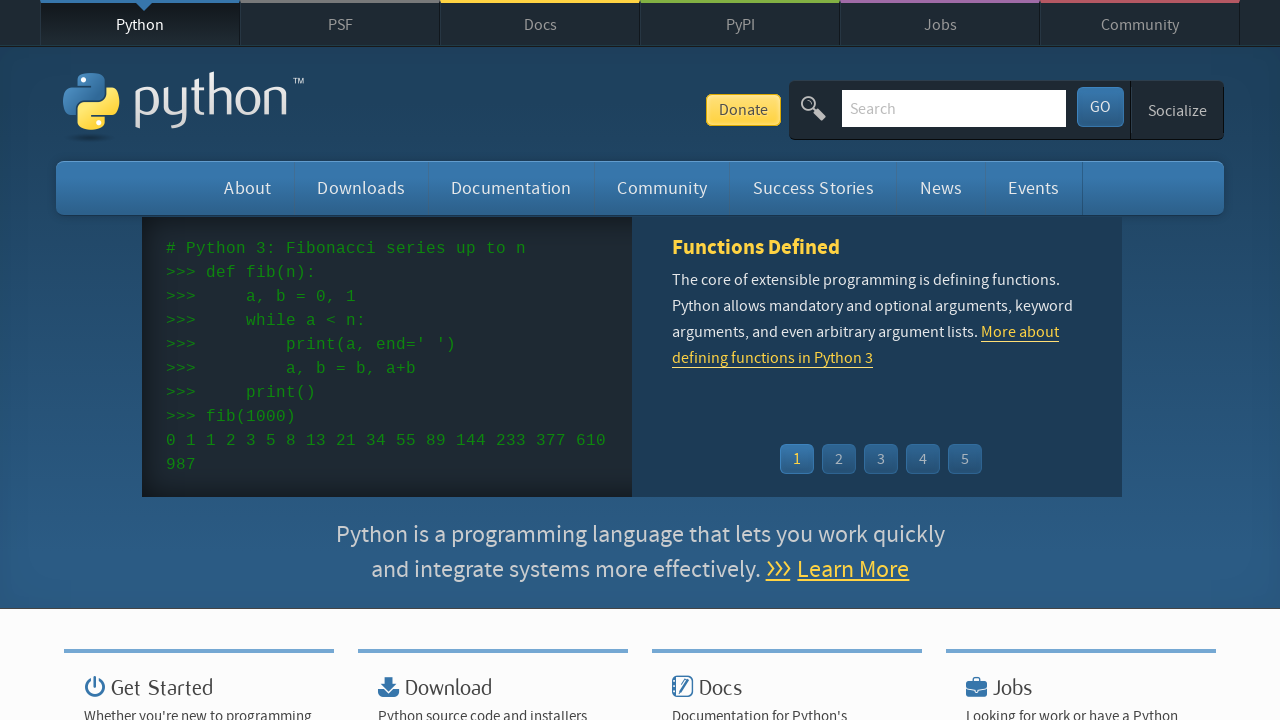

Verified page title contains 'Python'
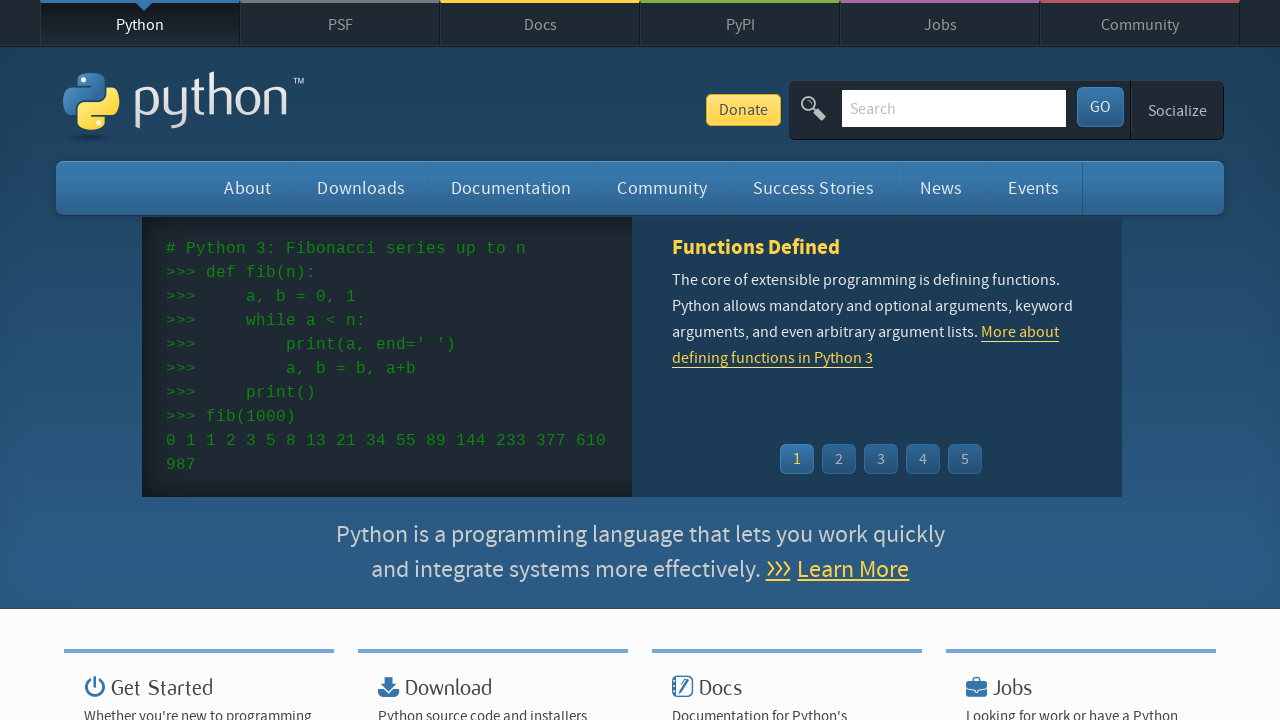

Filled search box with 'pycon' on input[name='q']
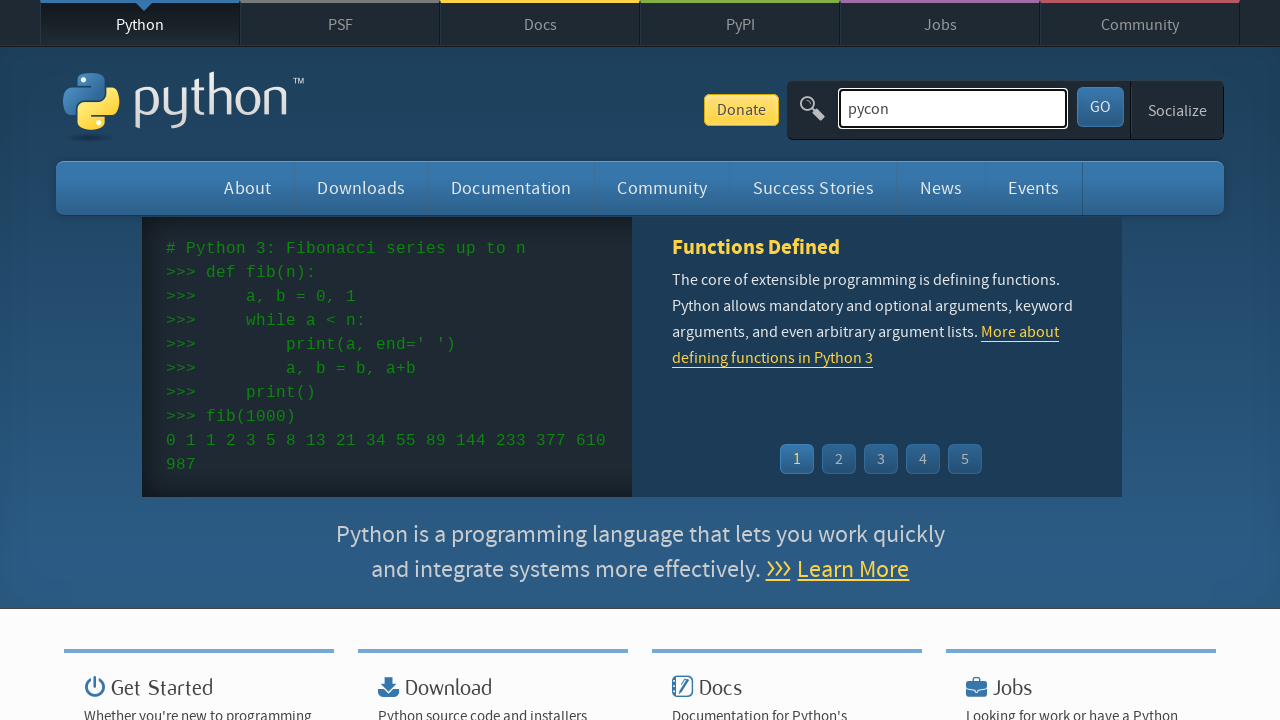

Pressed Enter to submit search query on input[name='q']
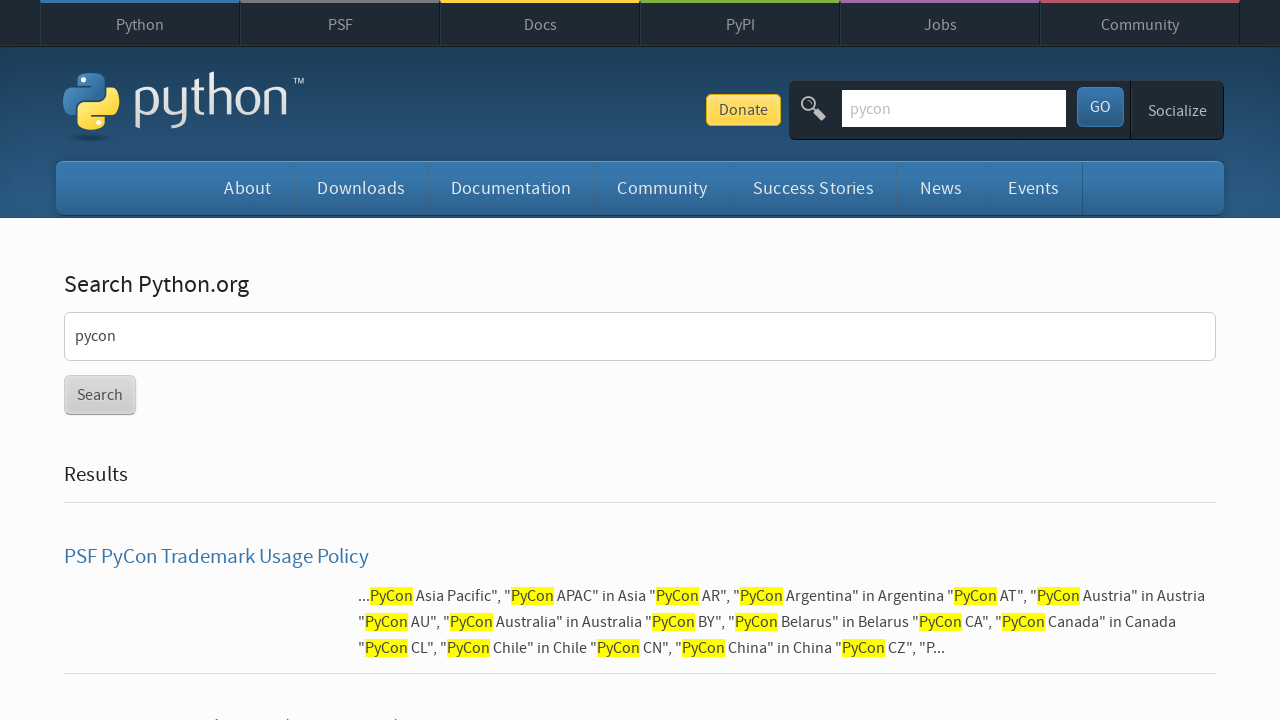

Waited for page to load
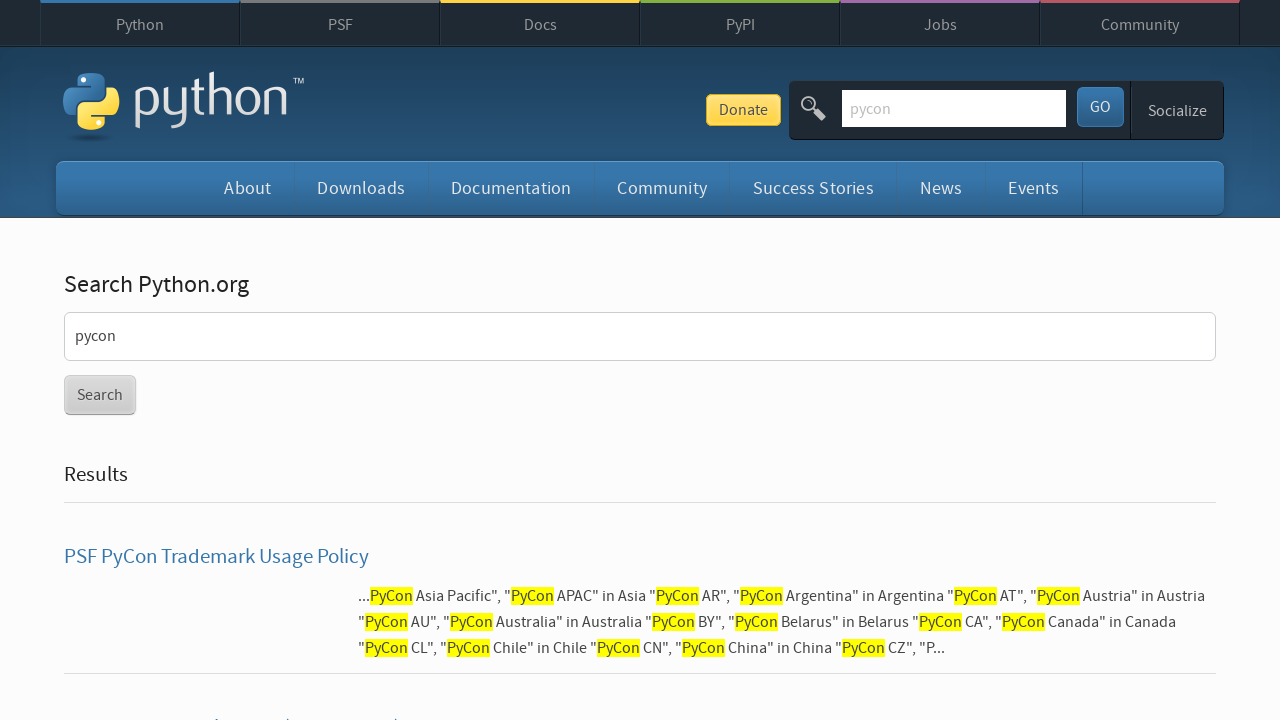

Verified search results were found (no 'No results found' message)
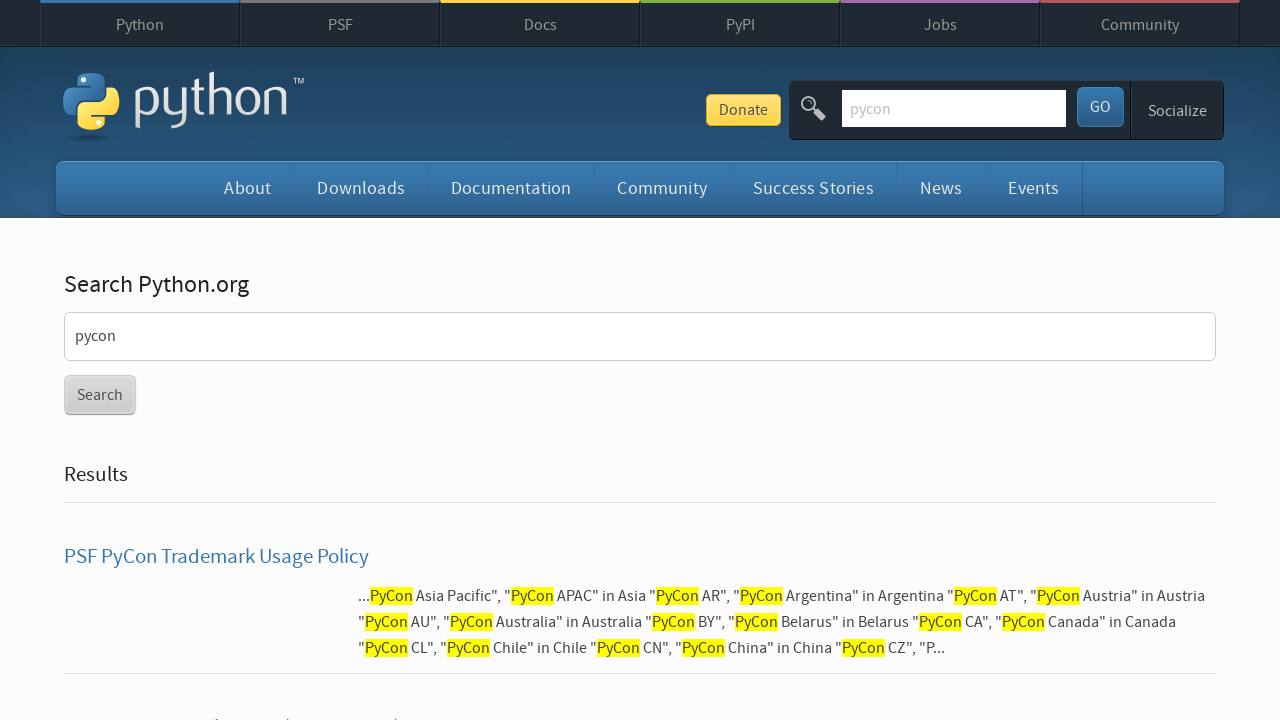

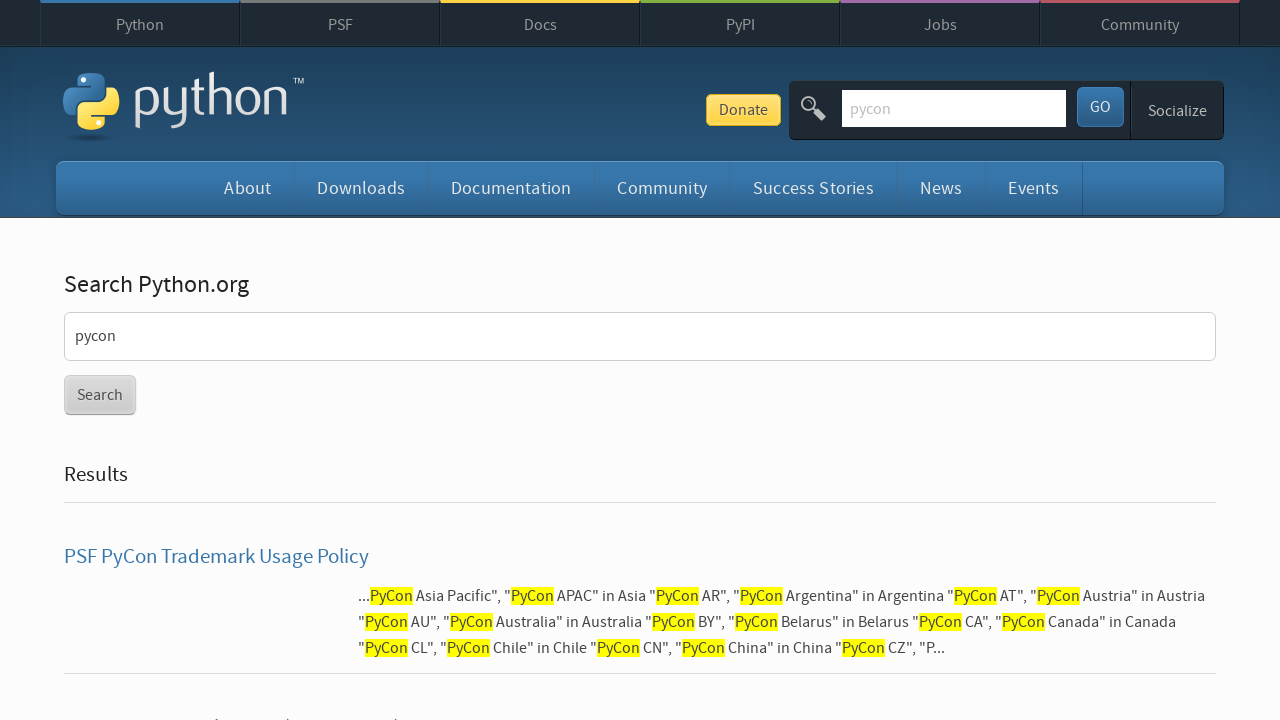